Tests dynamic controls by clicking a checkbox, removing it, then enabling a disabled input field, and verifying the status messages

Starting URL: http://the-internet.herokuapp.com/dynamic_controls

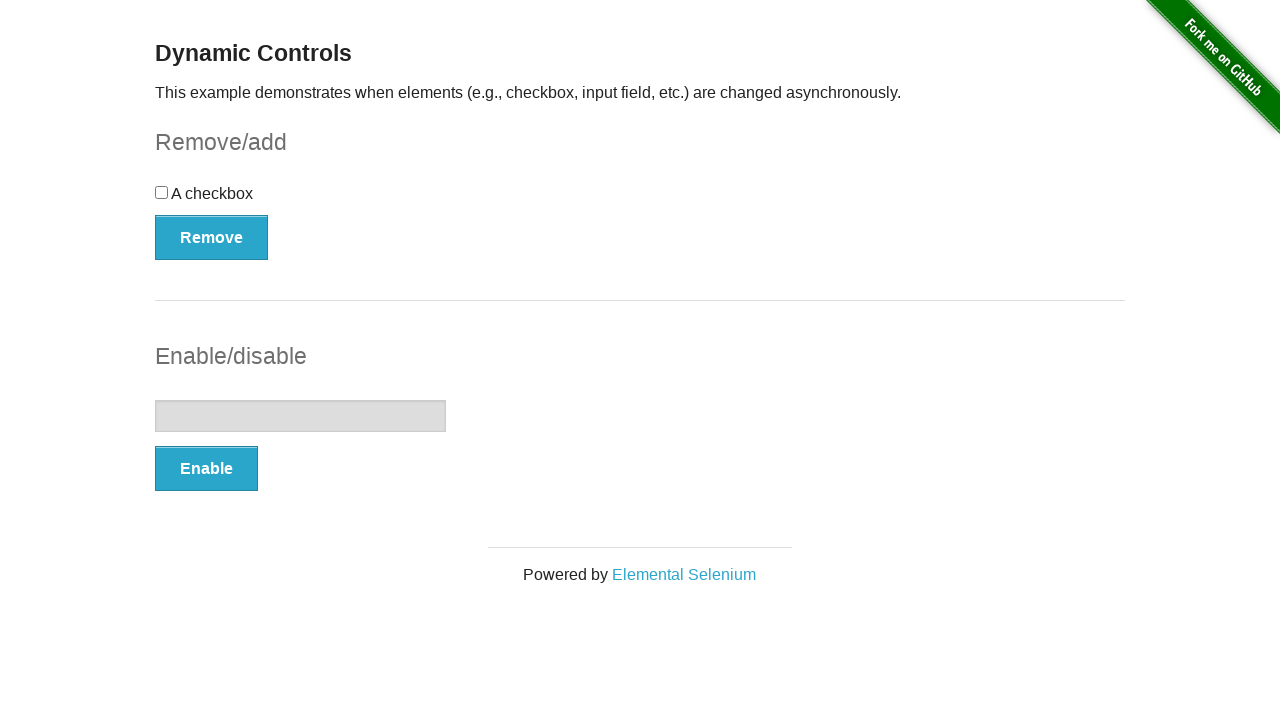

Clicked the checkbox at (162, 192) on input[type=checkbox]
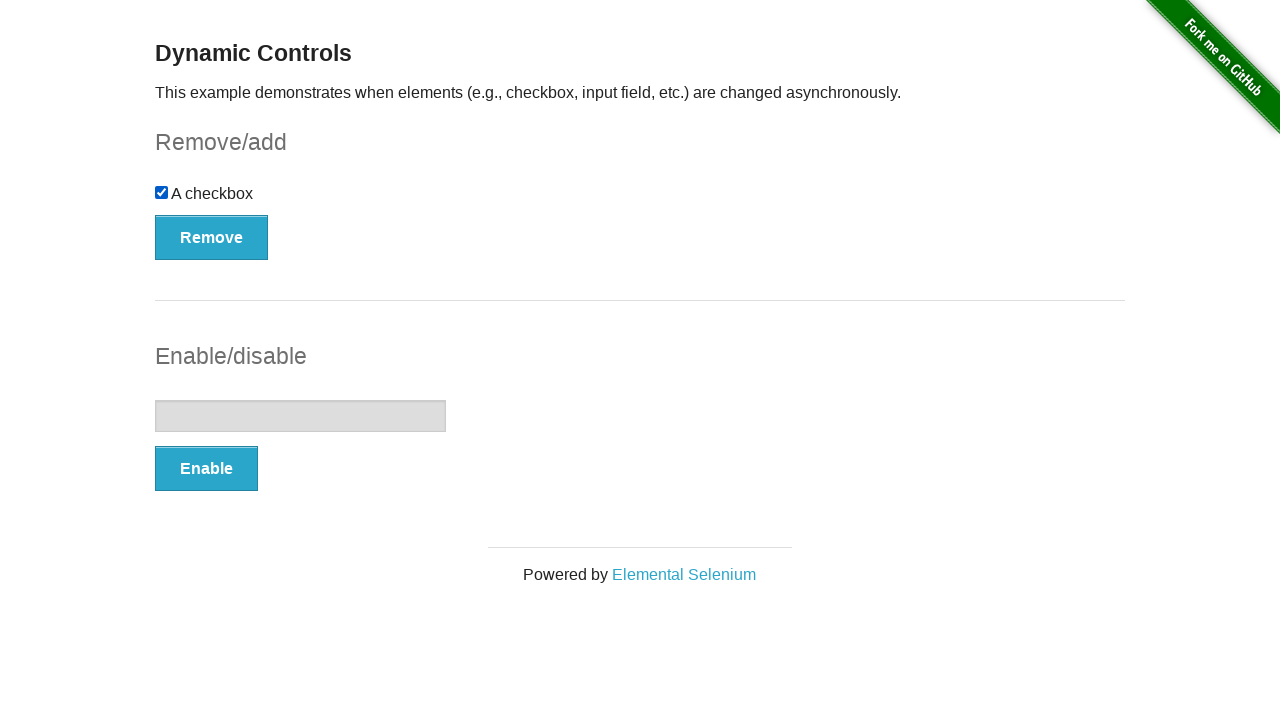

Clicked the Remove button to remove the checkbox at (212, 237) on xpath=//button[text()='Remove']
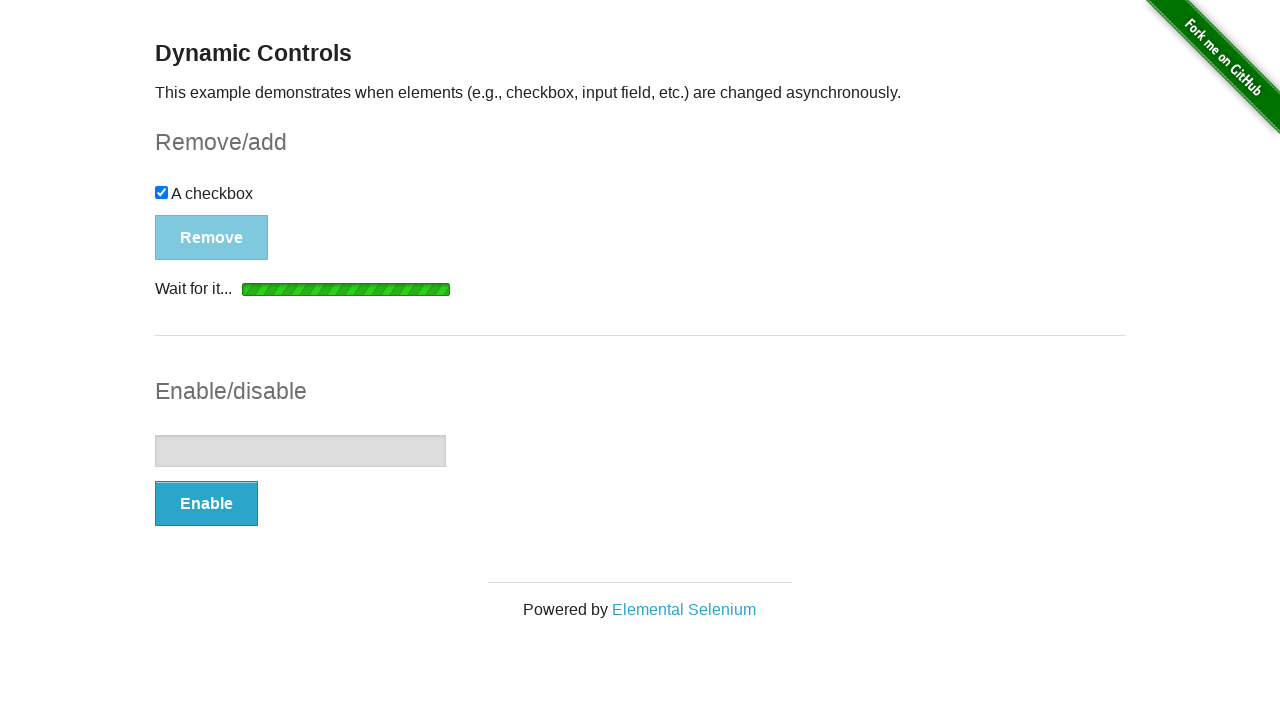

Waited for status message indicating checkbox has been removed
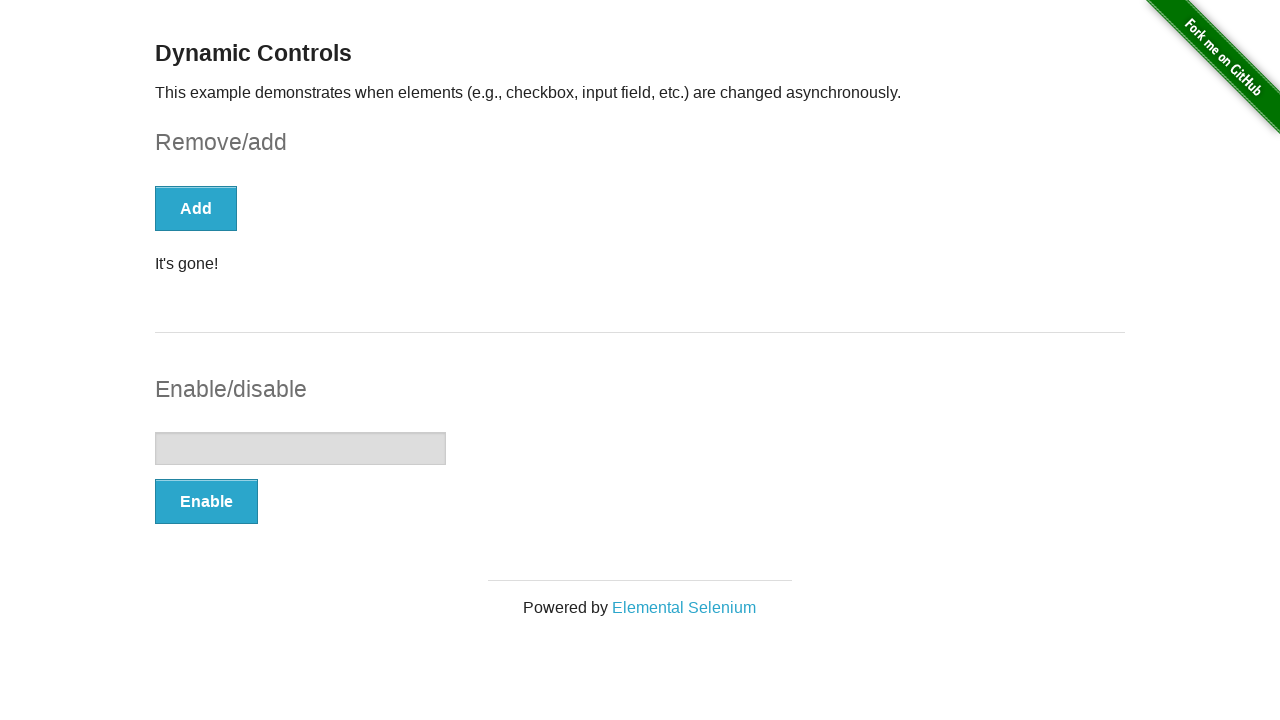

Clicked the Enable button to enable the disabled input field at (206, 501) on xpath=//button[text()='Enable']
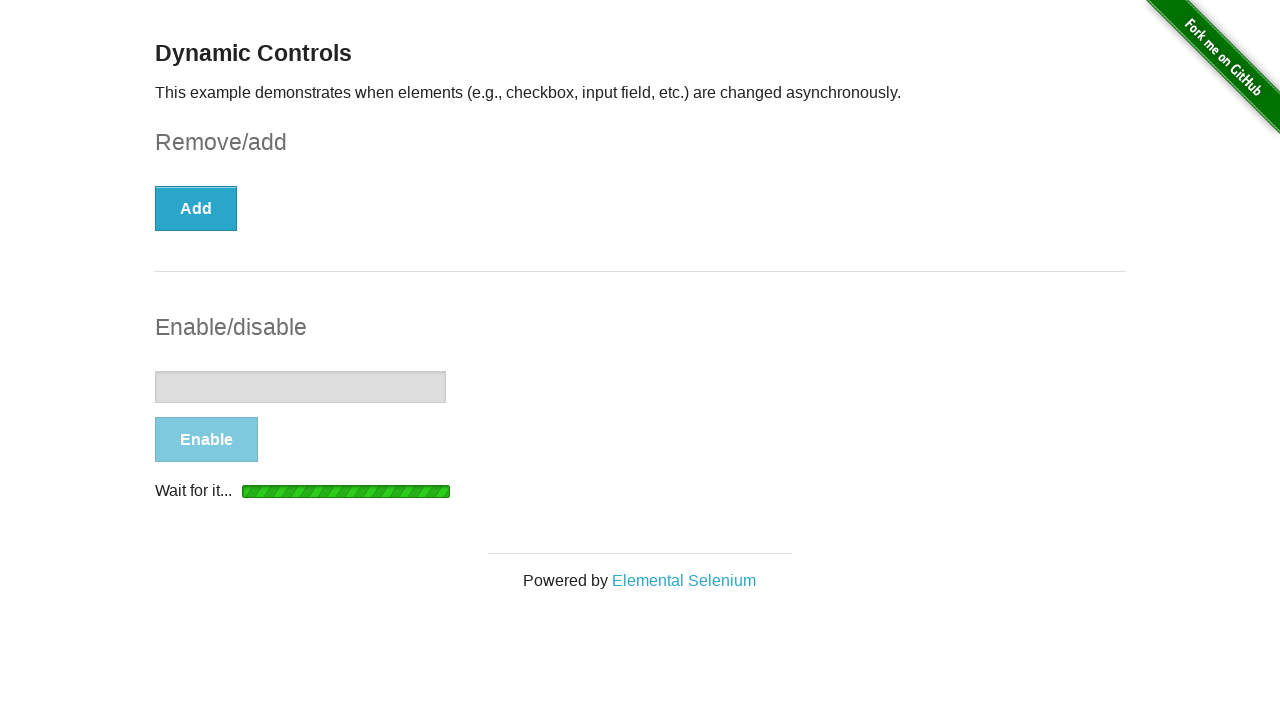

Waited for status message confirming input field has been enabled
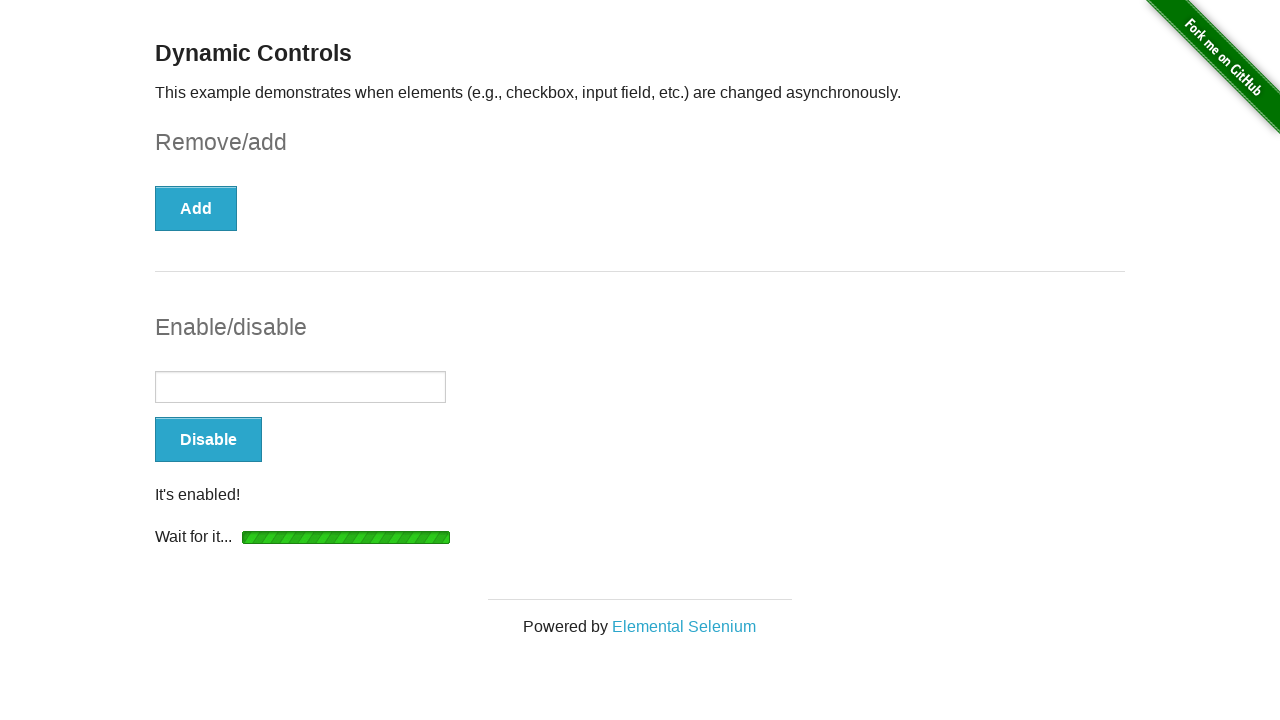

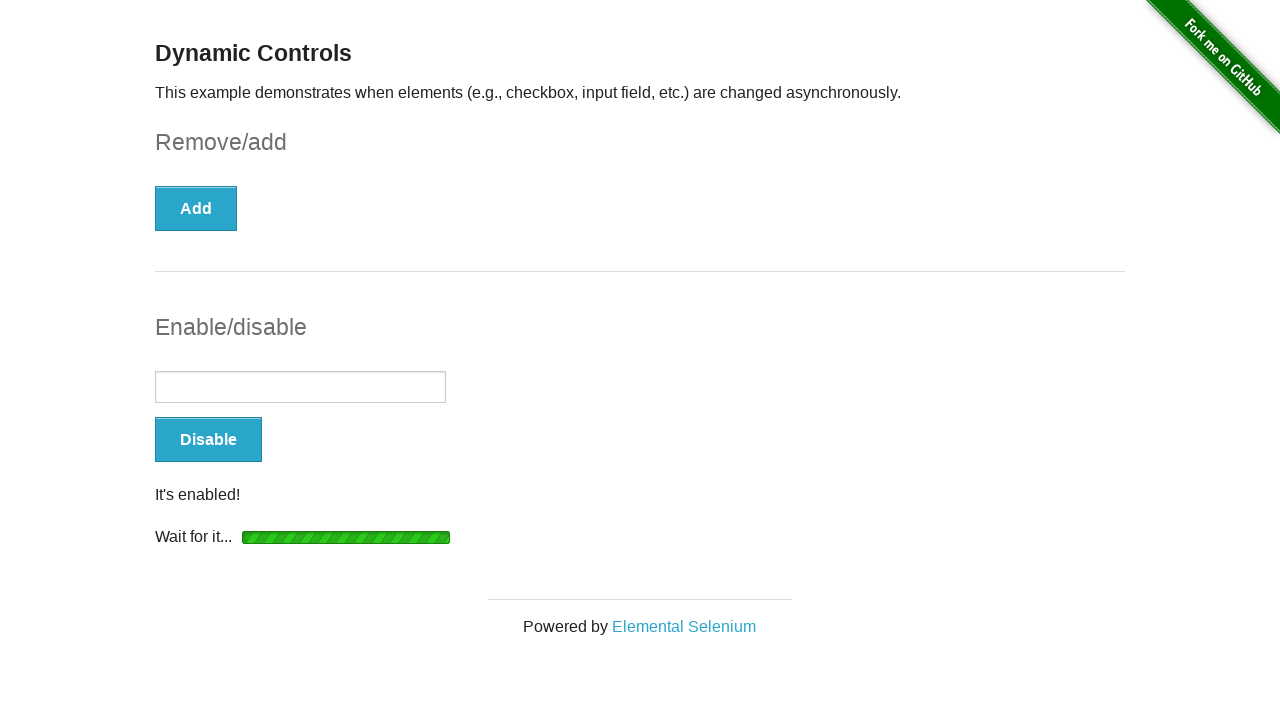